Navigates to dehieu.vn and closes a marketing popup if it exists in DOM and is displayed

Starting URL: https://dehieu.vn/

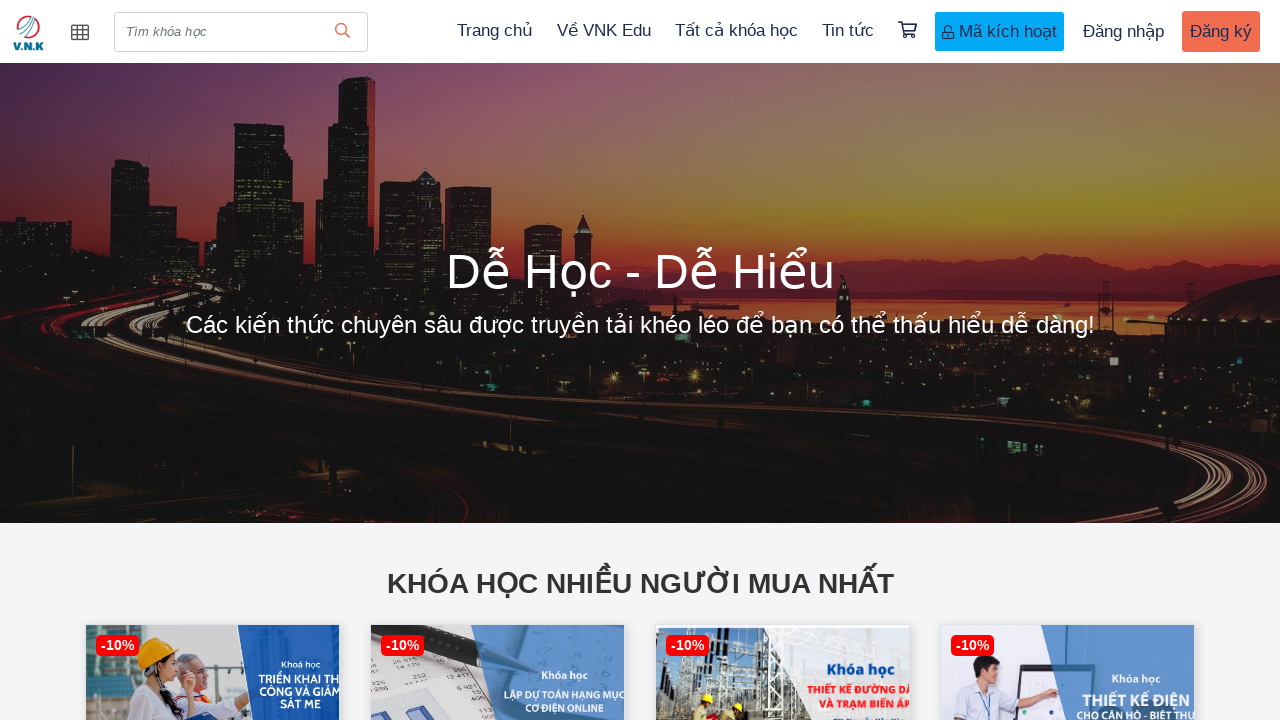

Navigated to https://dehieu.vn/
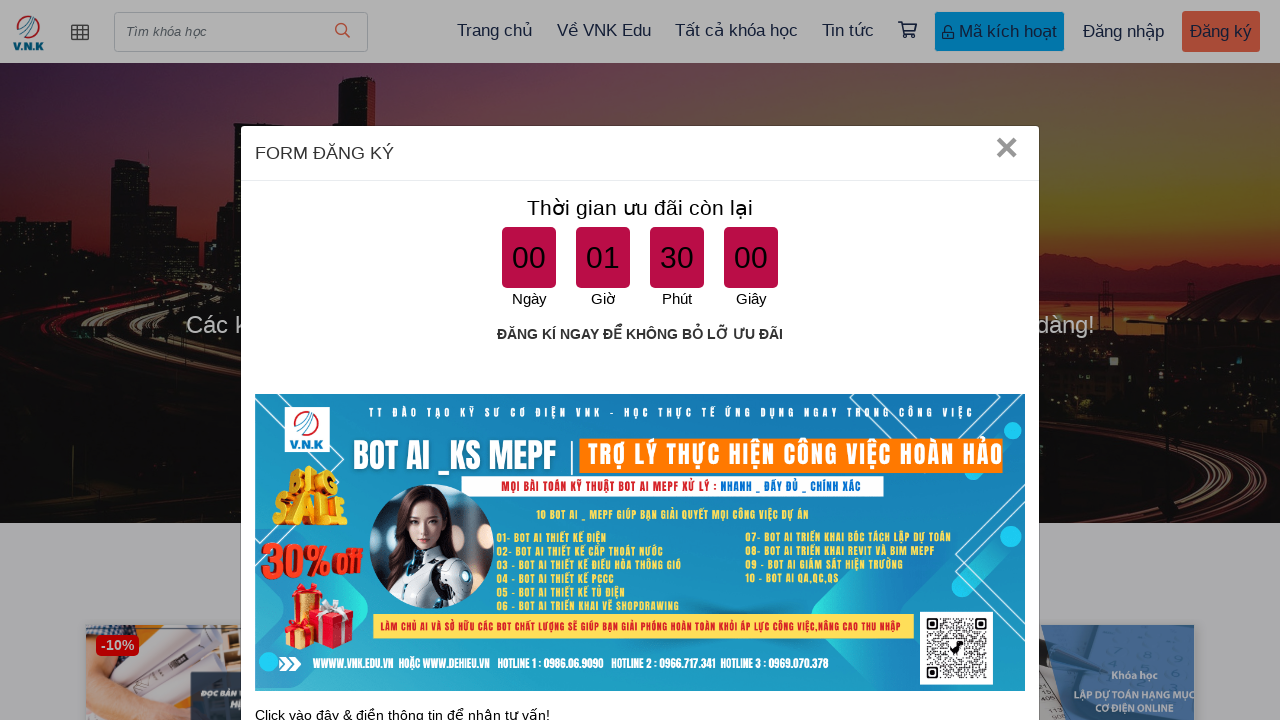

Located marketing popup selector
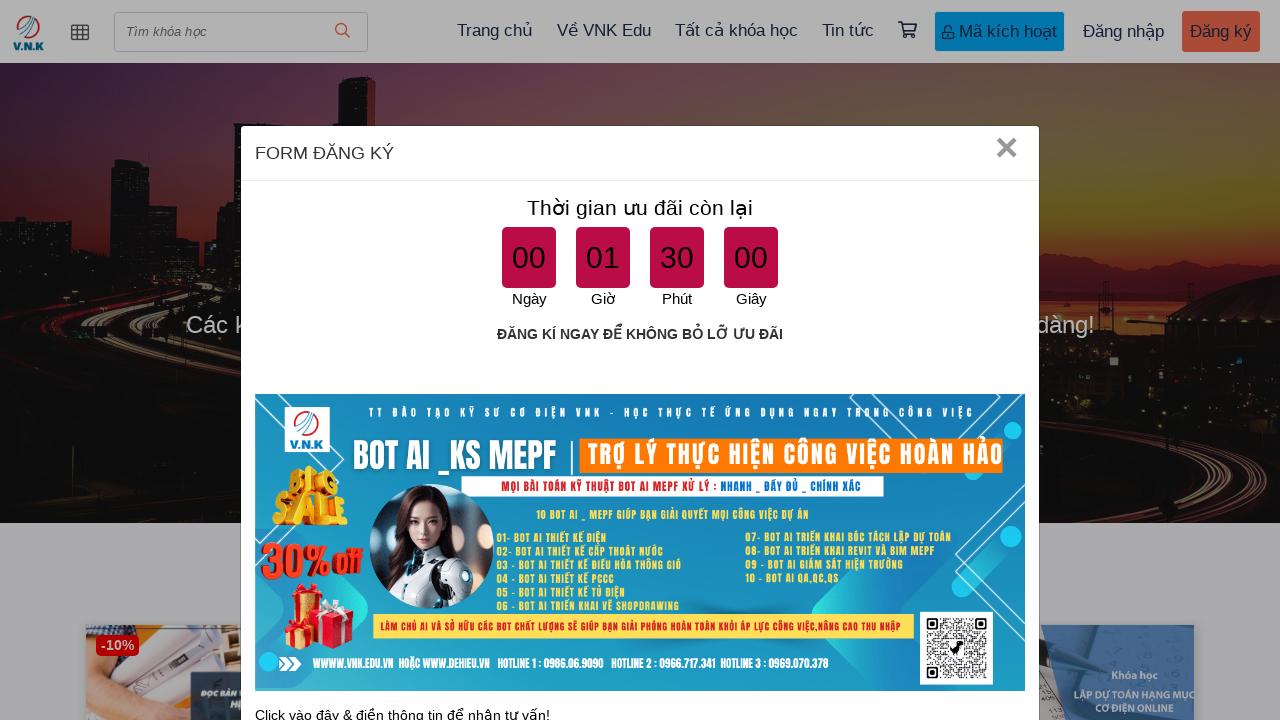

Popup displayed - found in DOM and visible
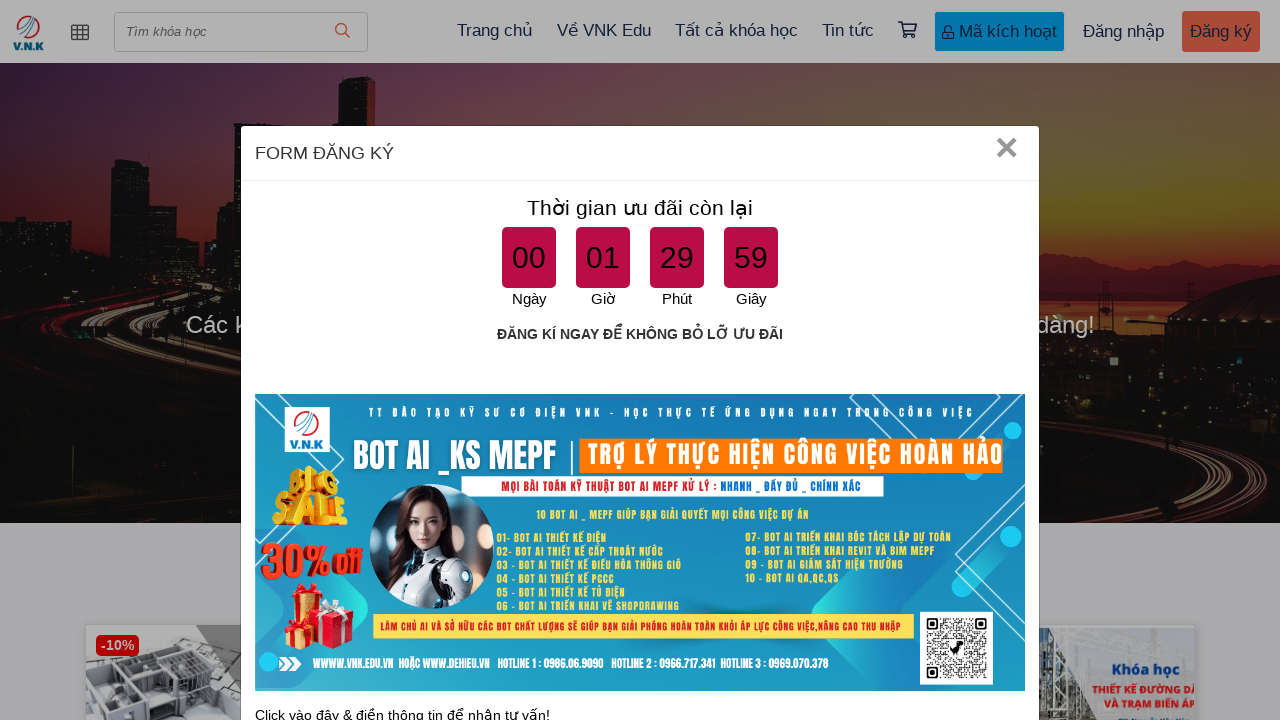

Clicked close button to dismiss popup at (1006, 146) on button.close
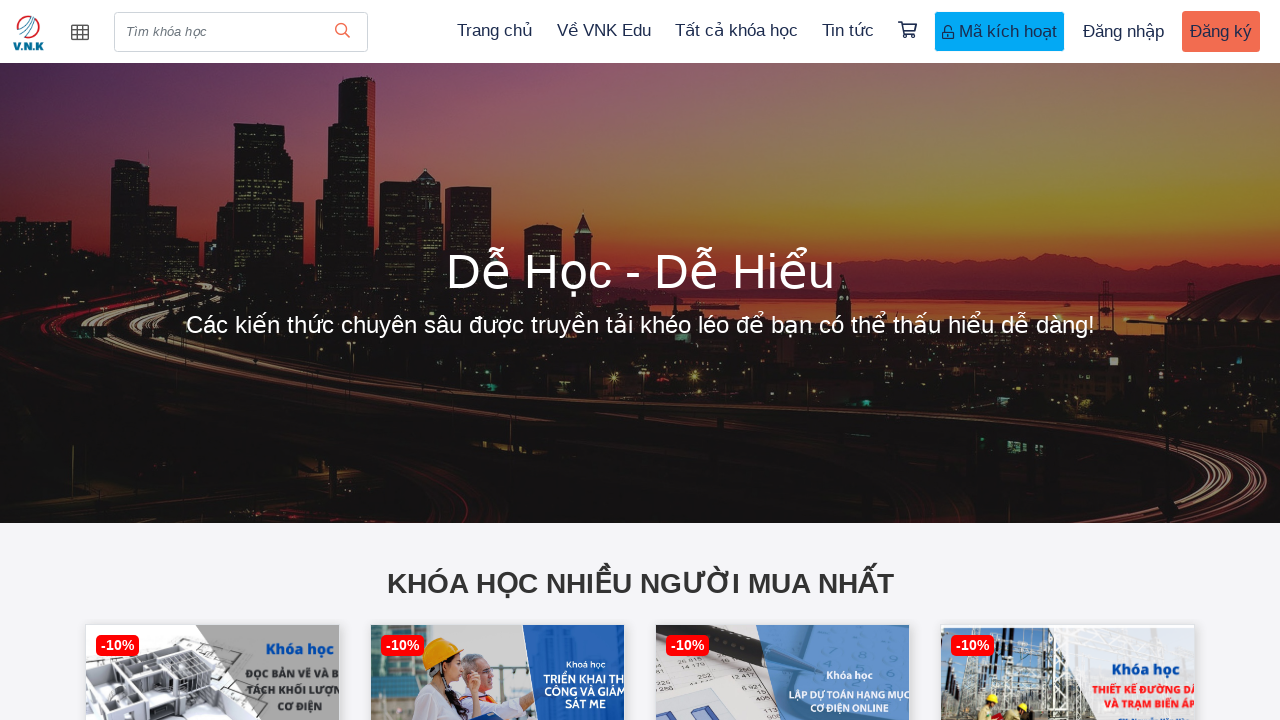

Waited 3 seconds for popup to fully close
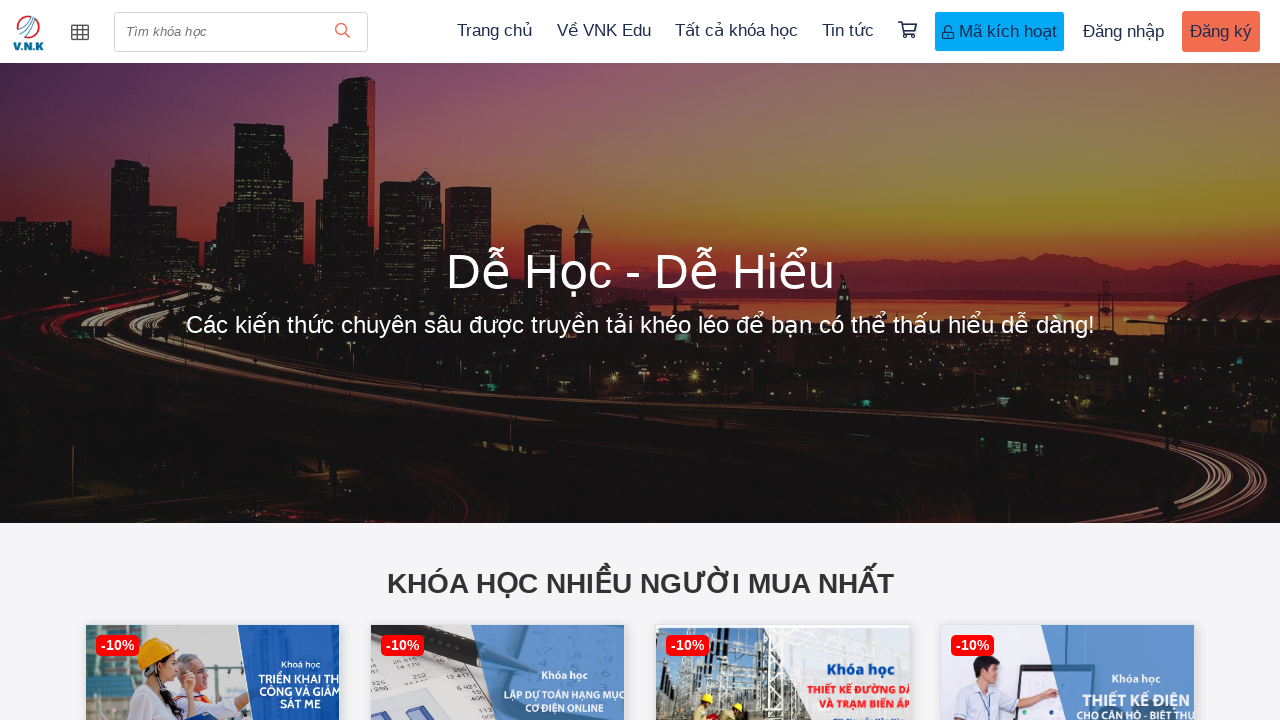

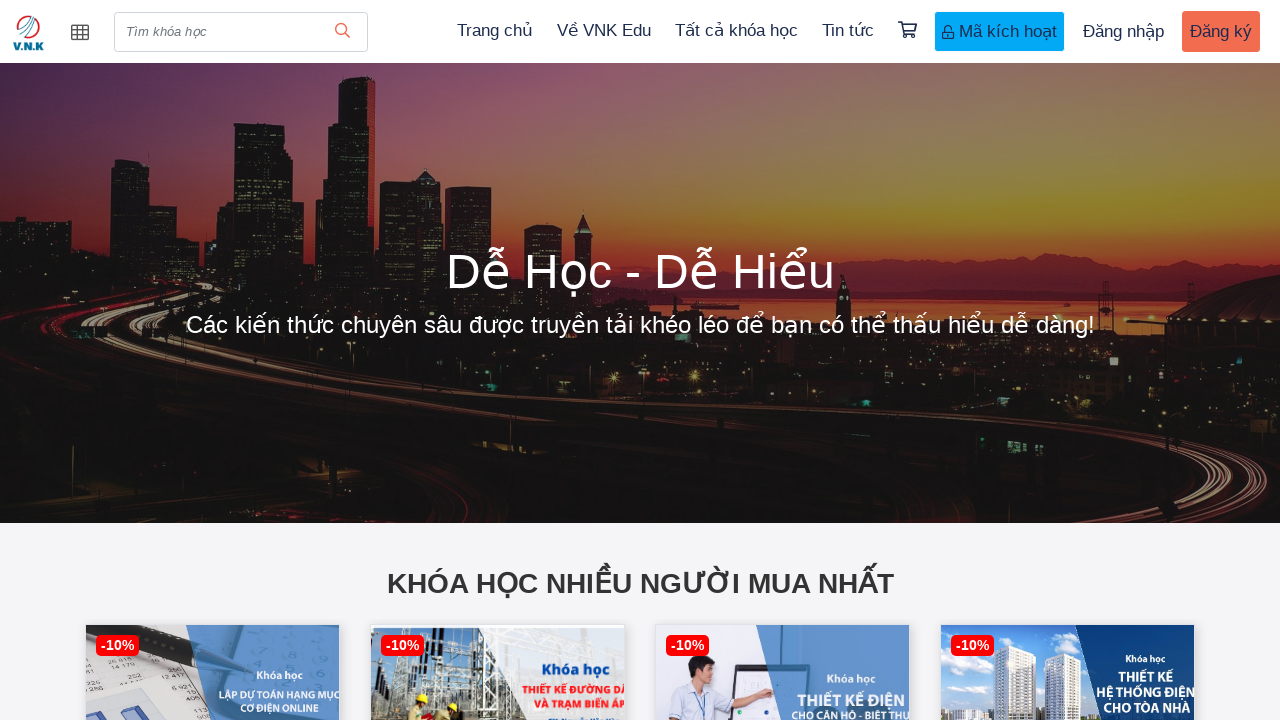